Tests marking all todo items as completed using the toggle all checkbox

Starting URL: https://demo.playwright.dev/todomvc

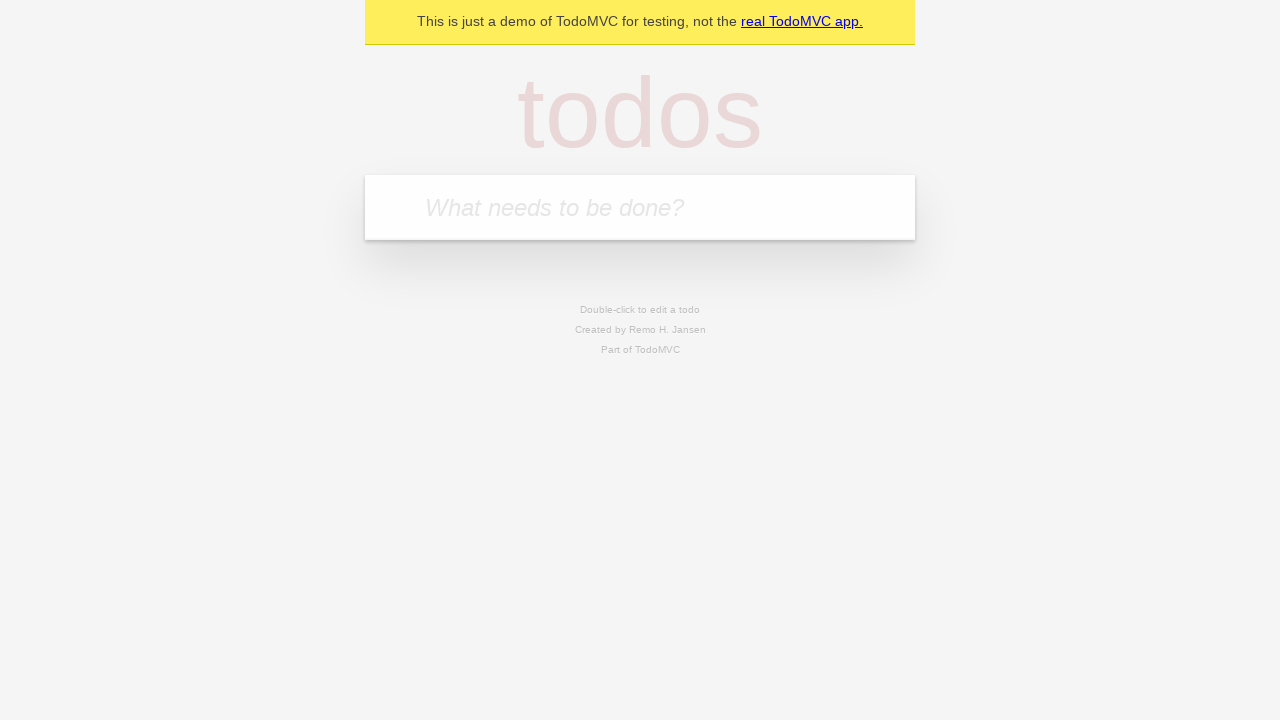

Filled todo input with 'buy some cheese' on internal:attr=[placeholder="What needs to be done?"i]
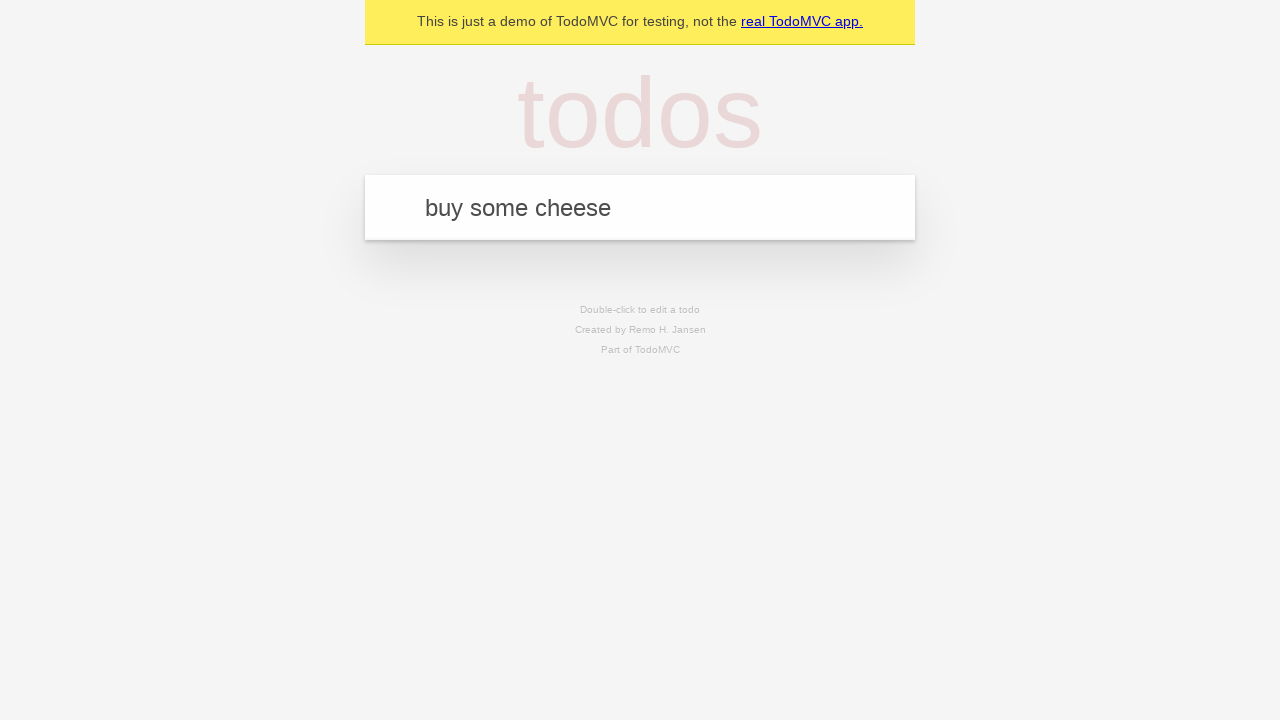

Pressed Enter to add first todo on internal:attr=[placeholder="What needs to be done?"i]
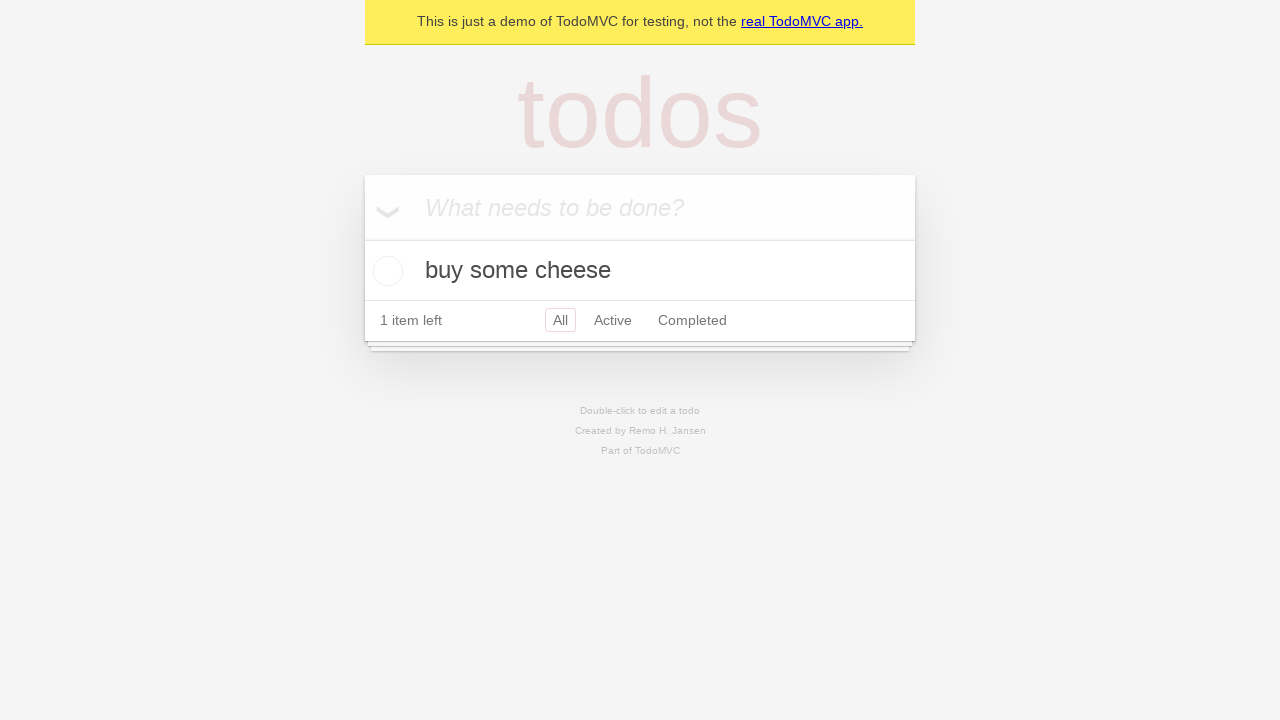

Filled todo input with 'feed the cat' on internal:attr=[placeholder="What needs to be done?"i]
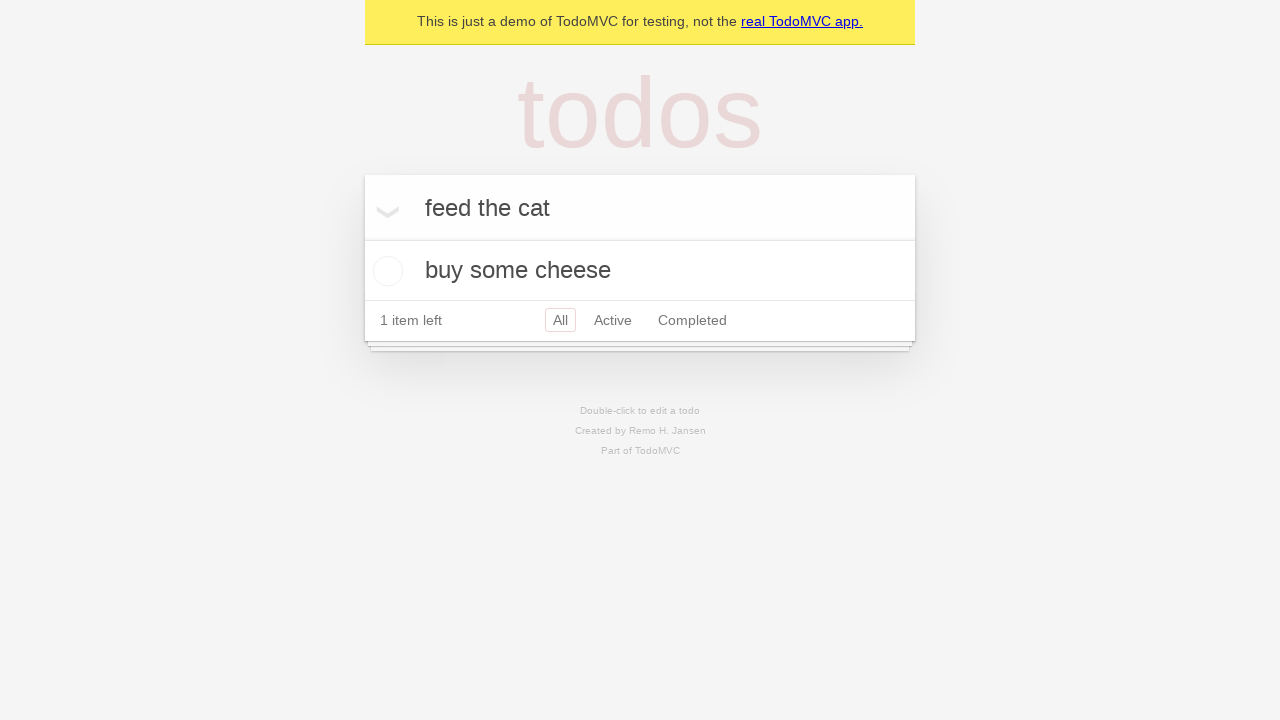

Pressed Enter to add second todo on internal:attr=[placeholder="What needs to be done?"i]
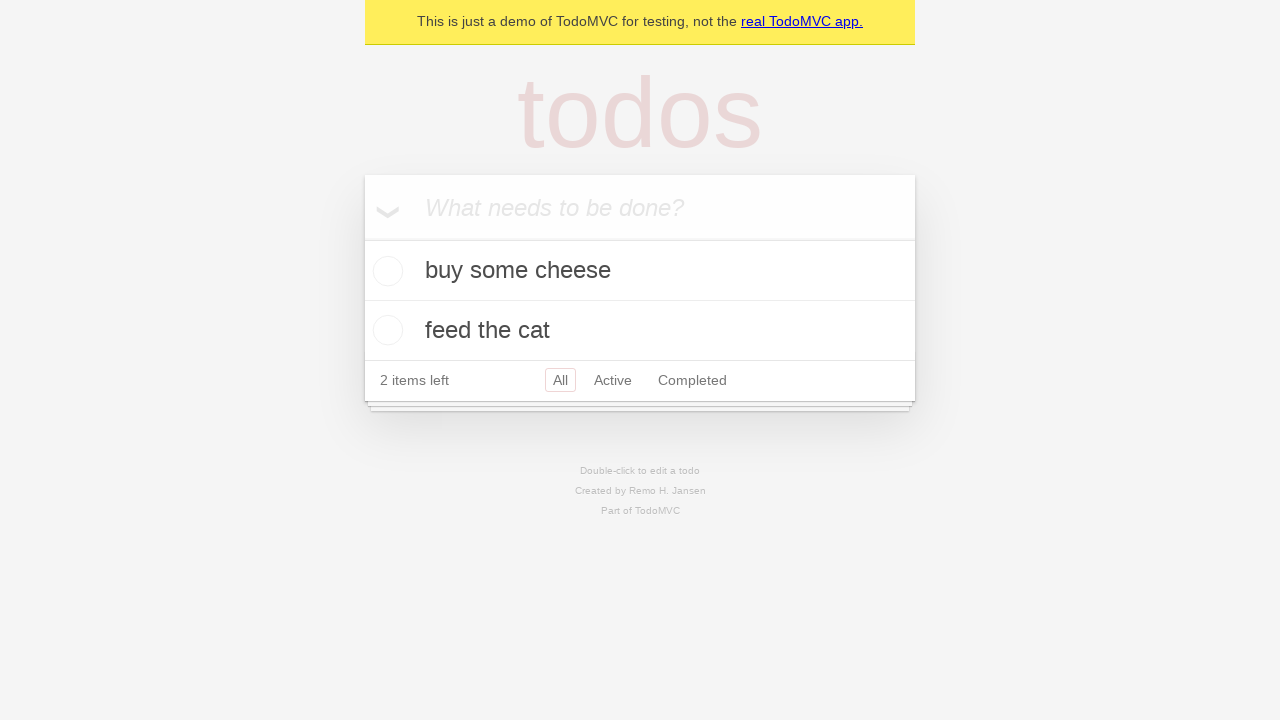

Filled todo input with 'book a doctors appointment' on internal:attr=[placeholder="What needs to be done?"i]
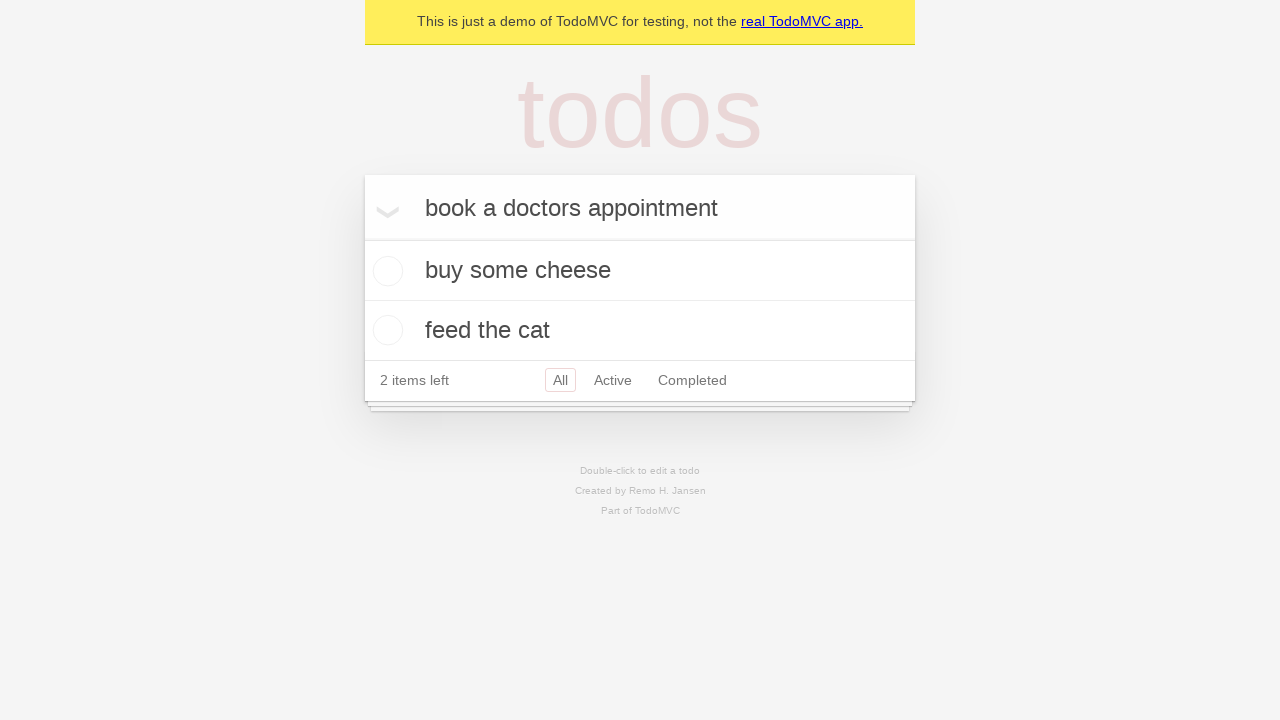

Pressed Enter to add third todo on internal:attr=[placeholder="What needs to be done?"i]
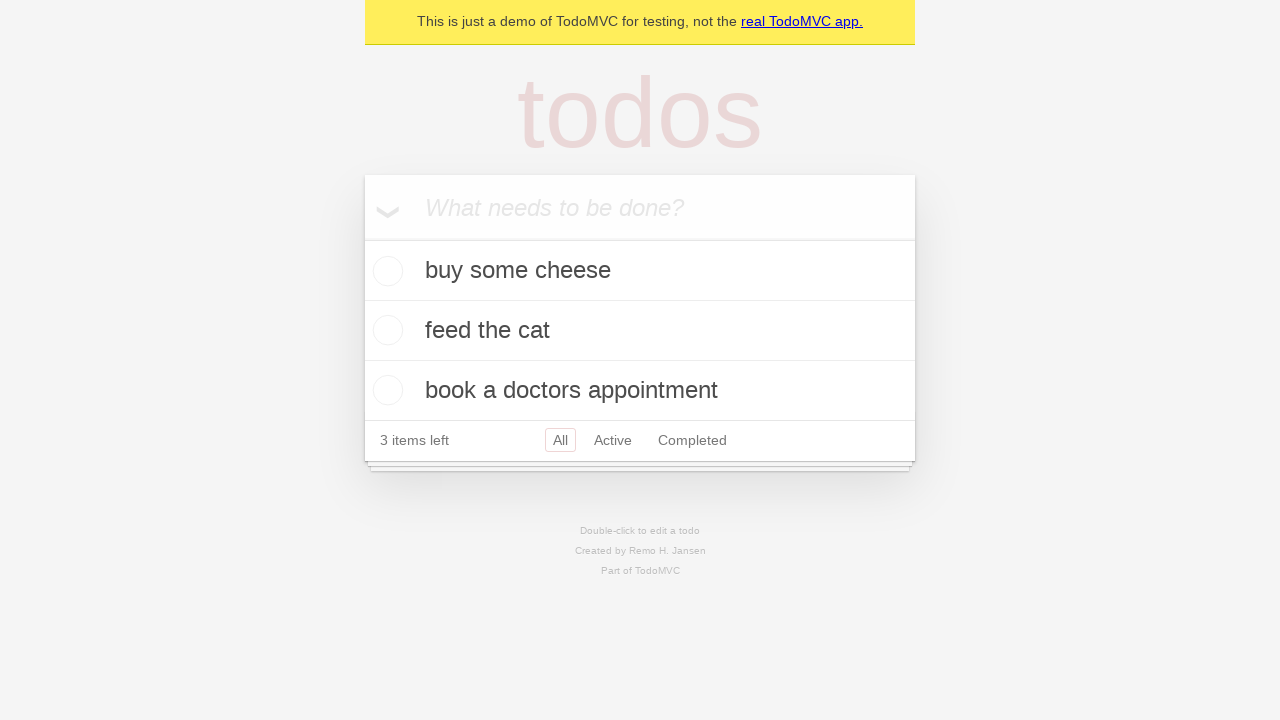

Clicked 'Mark all as complete' checkbox to toggle all items as completed at (362, 238) on internal:label="Mark all as complete"i
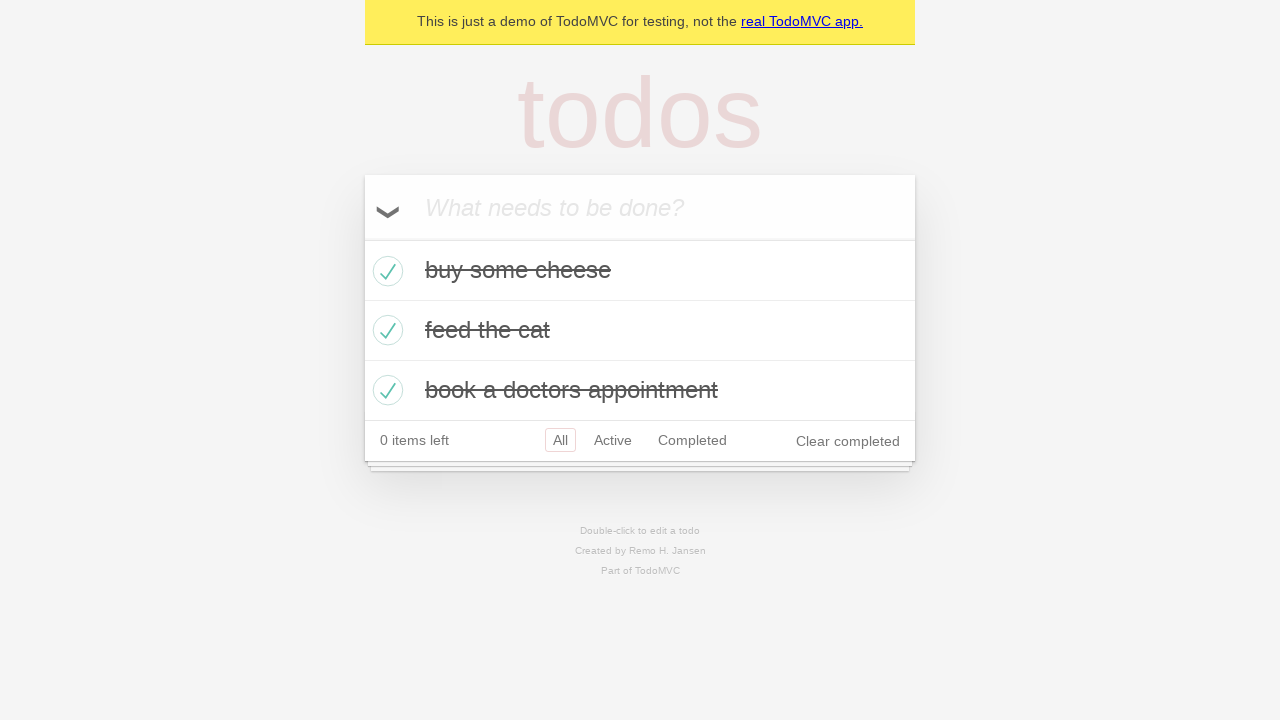

Verified all todos have the completed class
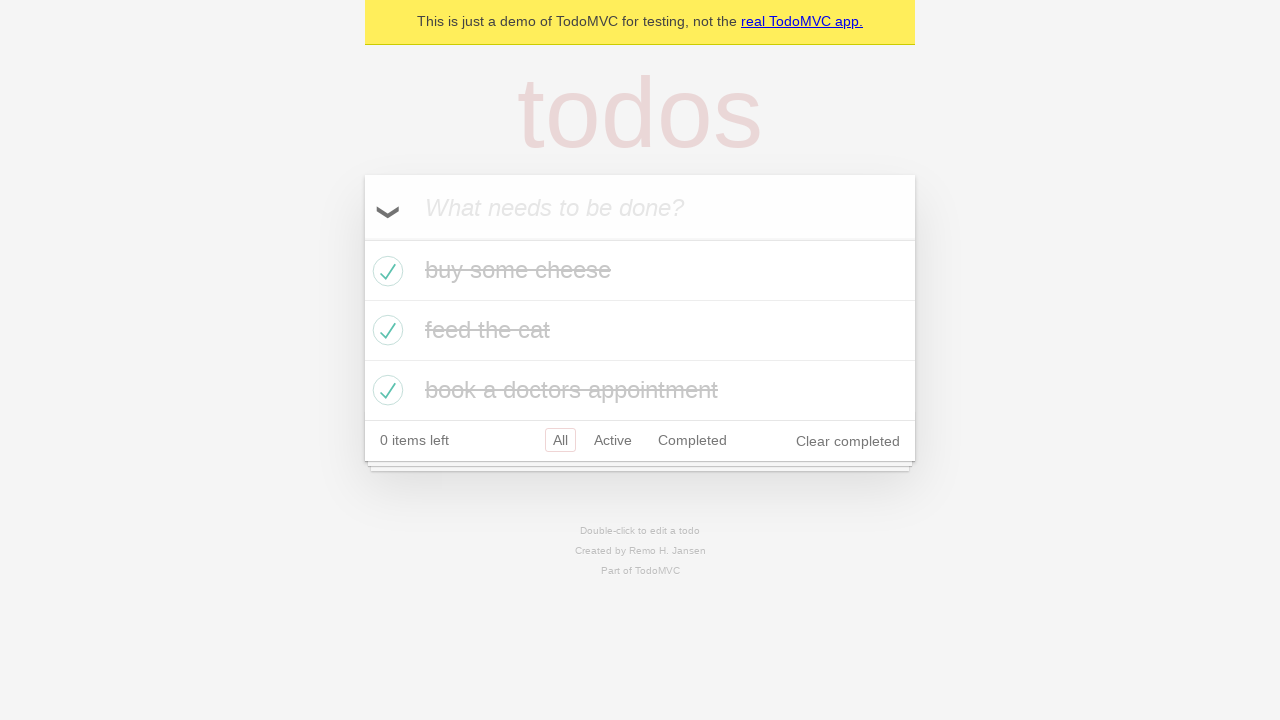

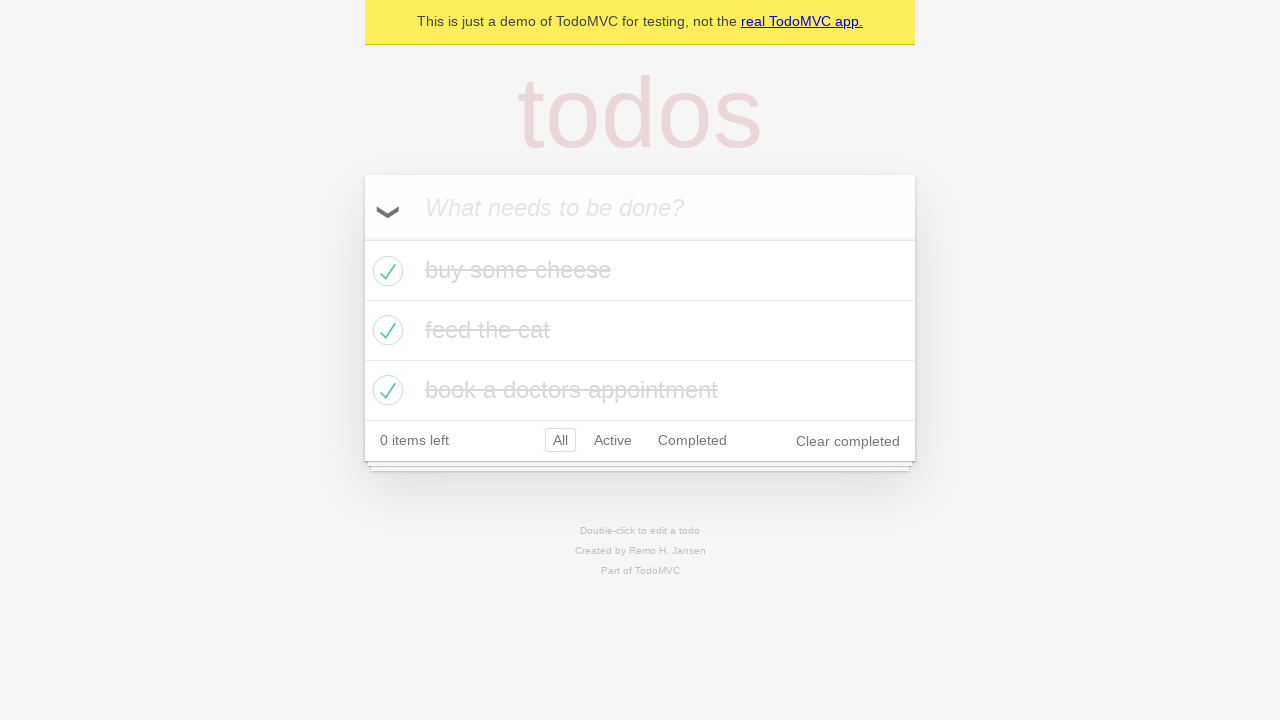